Tests the Add/Remove Elements functionality by clicking the Add Element button, verifying the Delete button appears, clicking Delete, and verifying the page heading is still visible

Starting URL: https://the-internet.herokuapp.com/add_remove_elements/

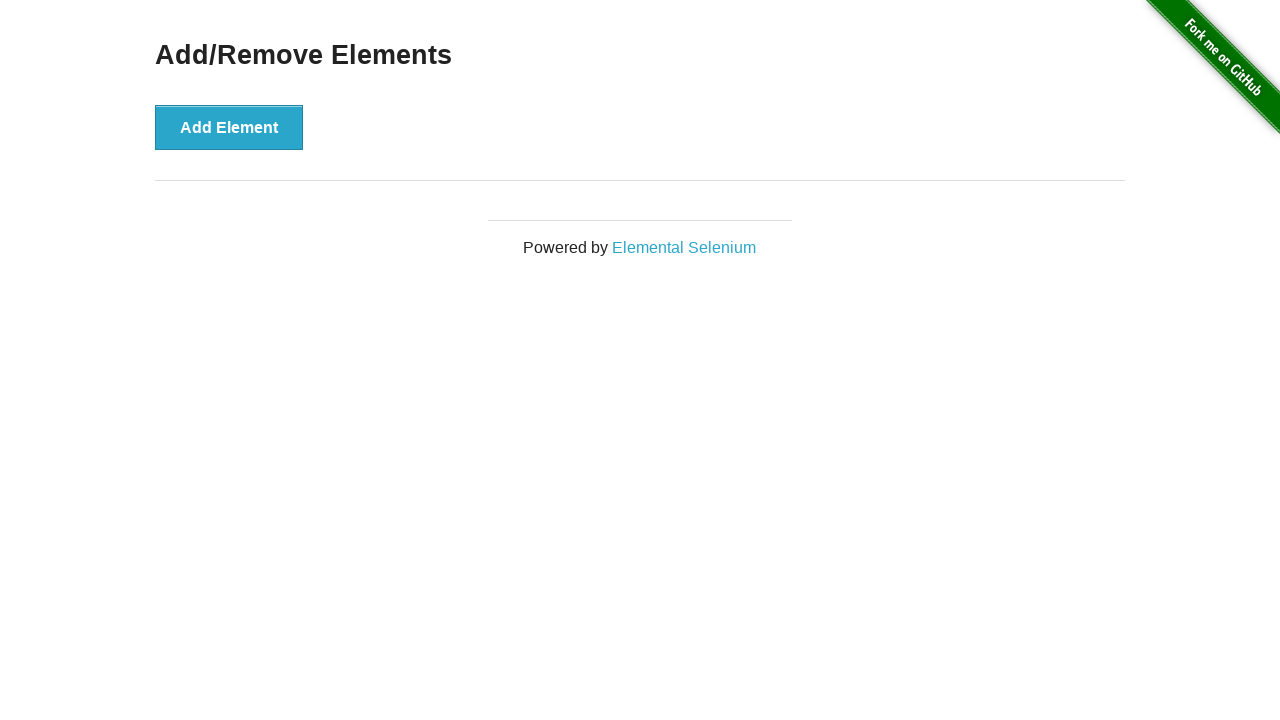

Clicked Add Element button at (229, 127) on button[onclick='addElement()']
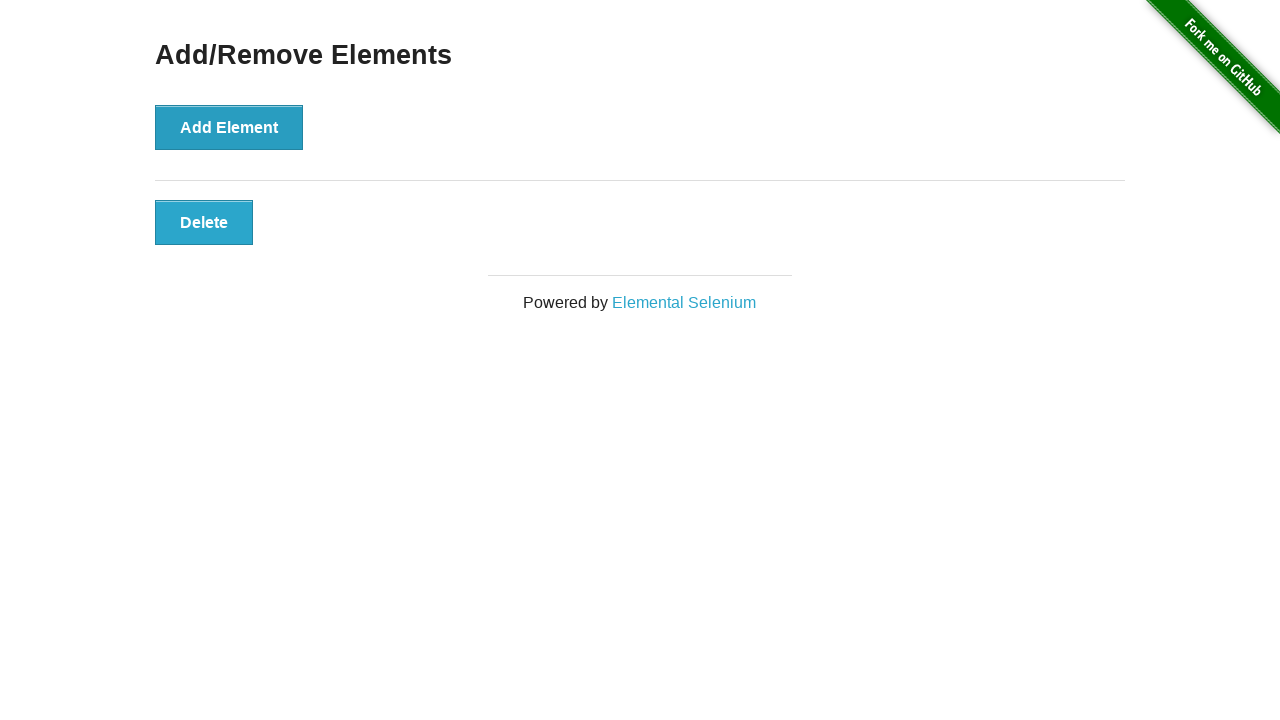

Waited for Delete button to appear
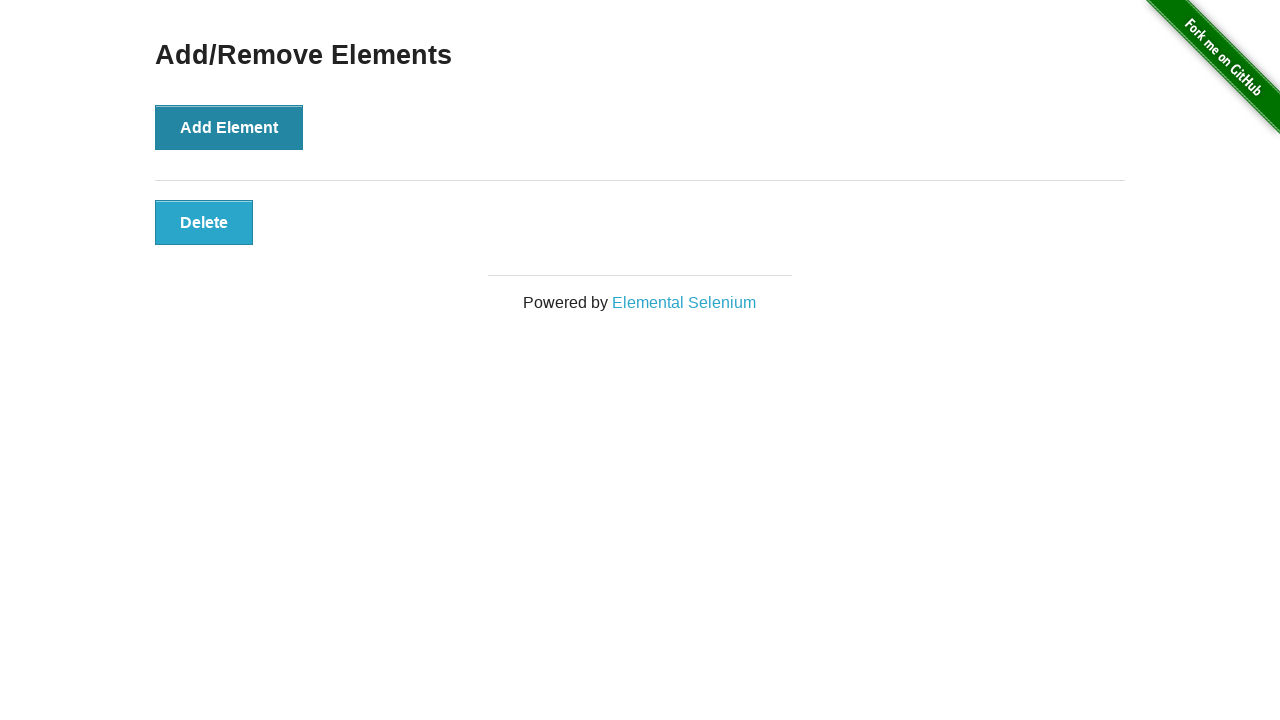

Located Delete button element
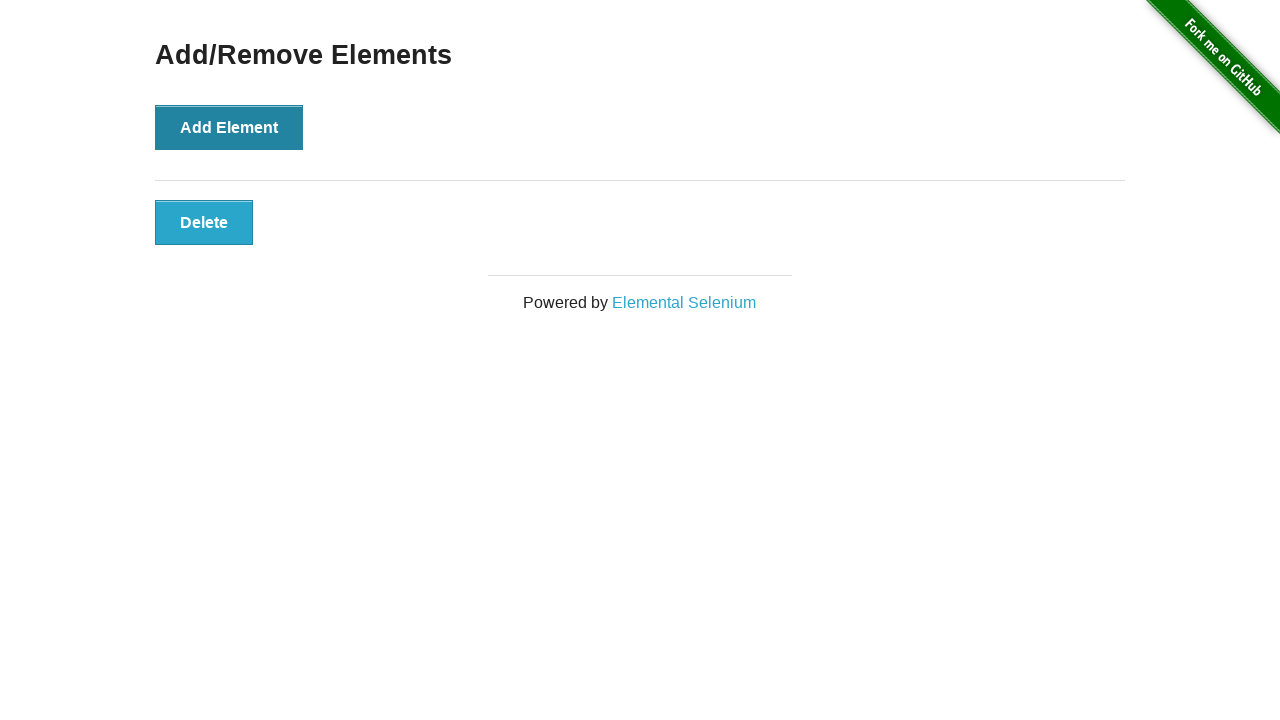

Verified Delete button is visible
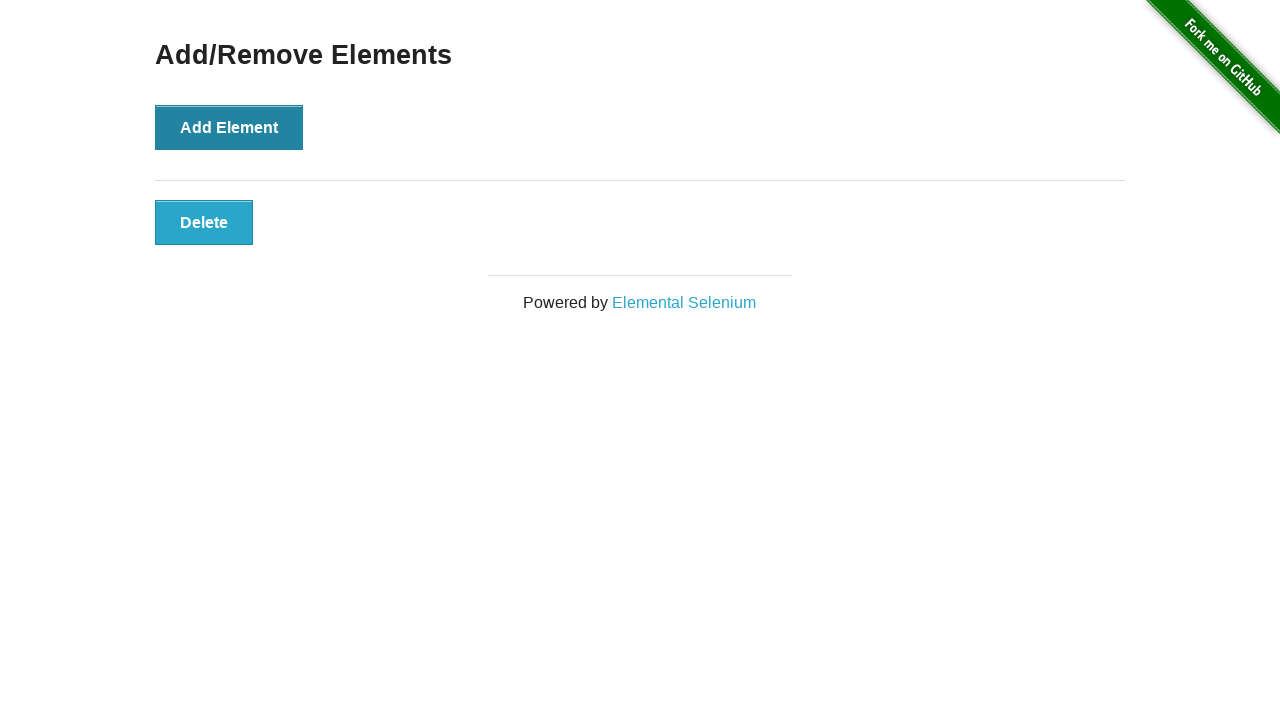

Clicked Delete button at (204, 222) on button[onclick='deleteElement()']
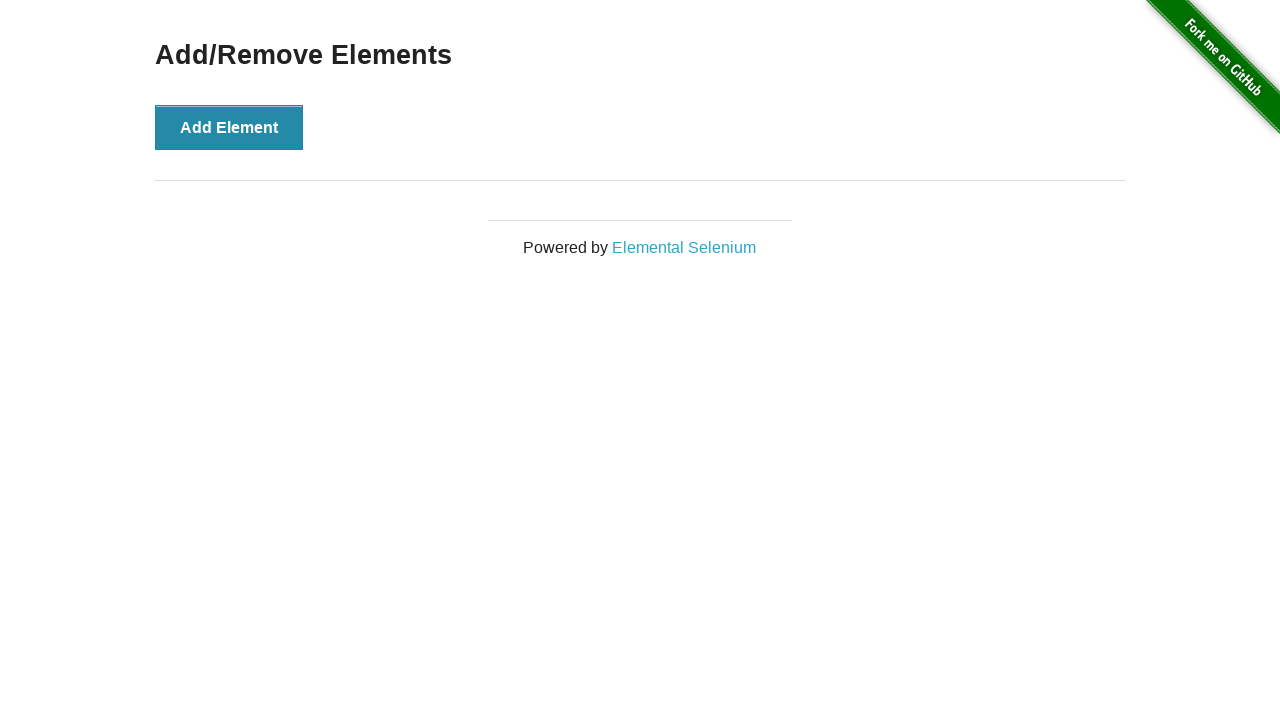

Located Add/Remove Elements heading
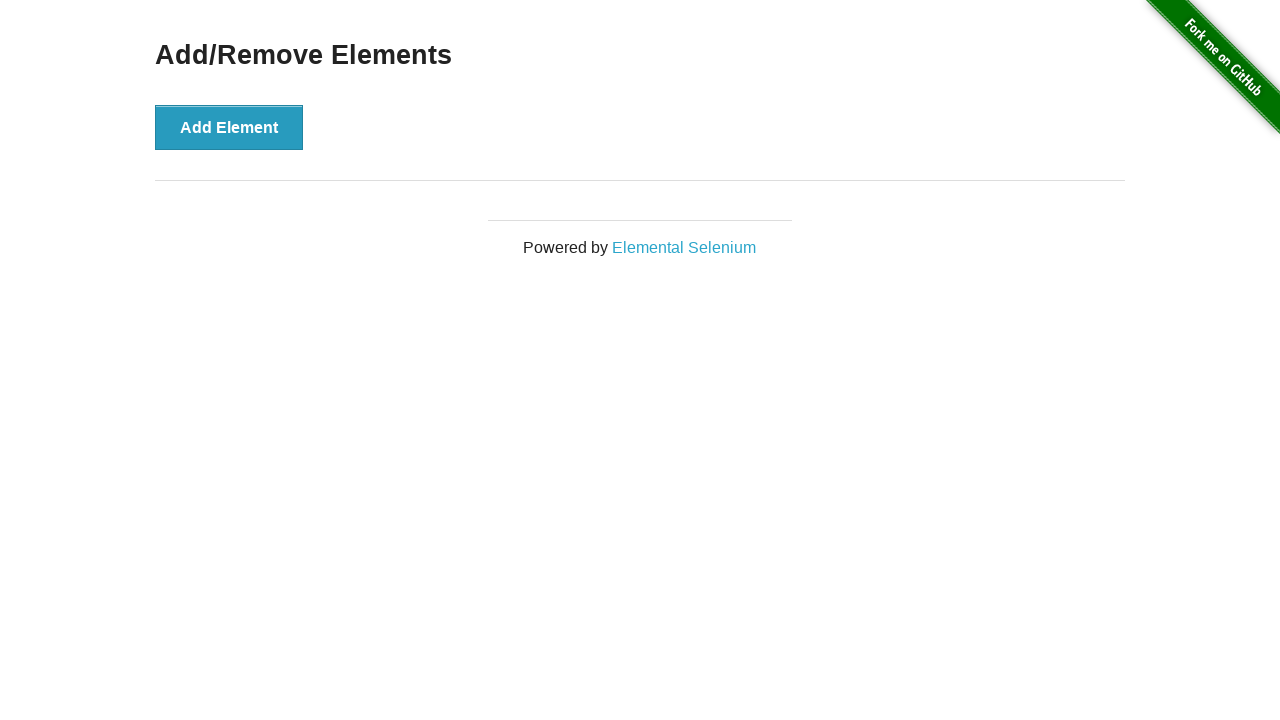

Verified Add/Remove Elements heading is still visible after delete
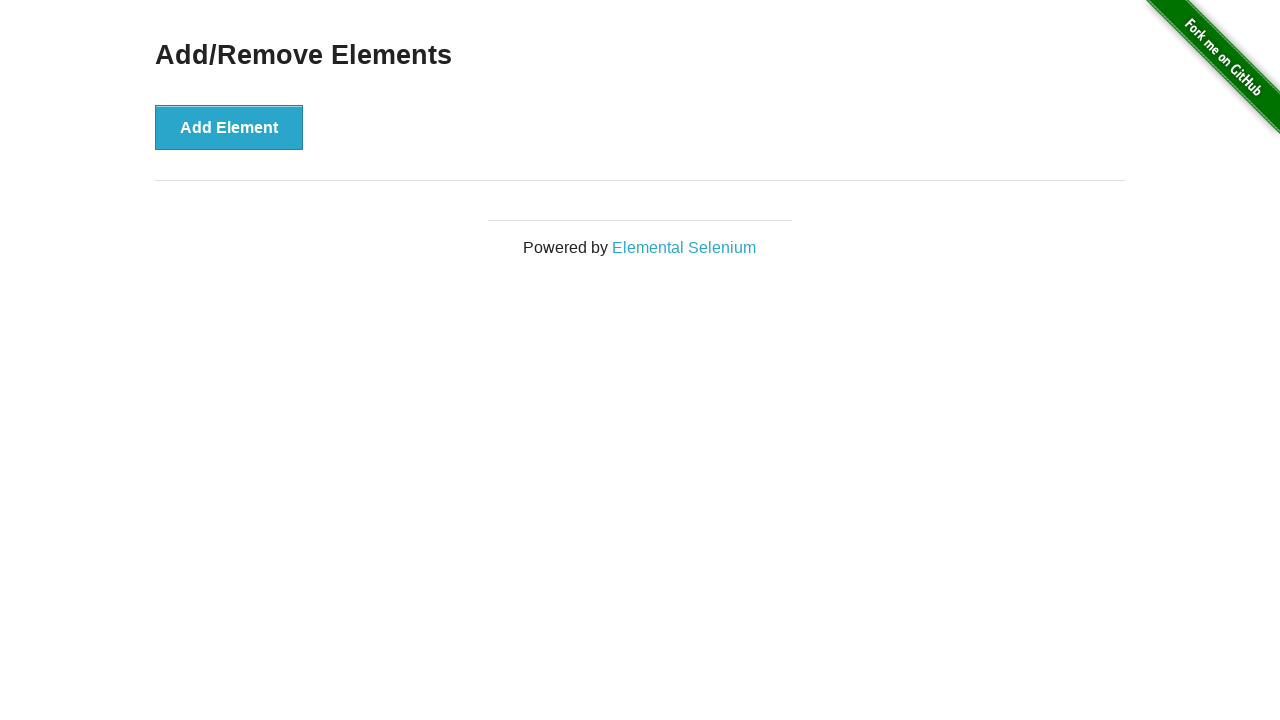

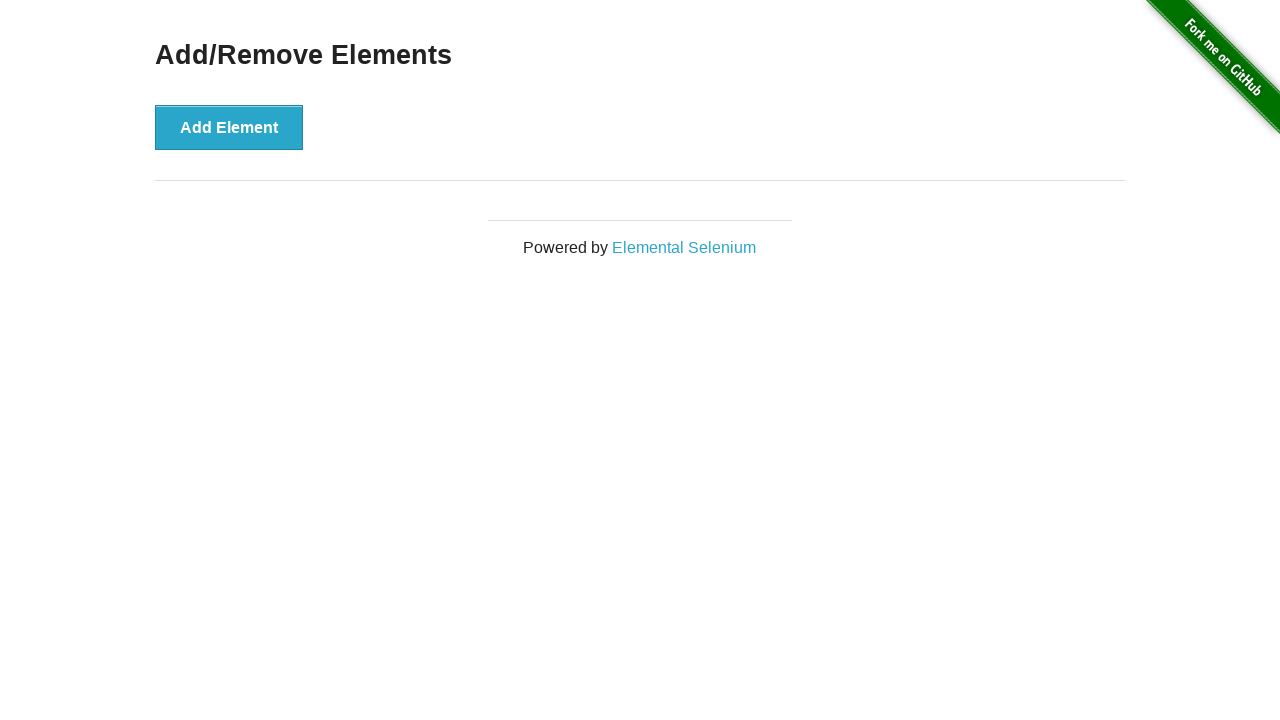